Tests a sign-up form by filling in first name, last name, and email fields, then submitting the form.

Starting URL: http://secure-retreat-92358.herokuapp.com/

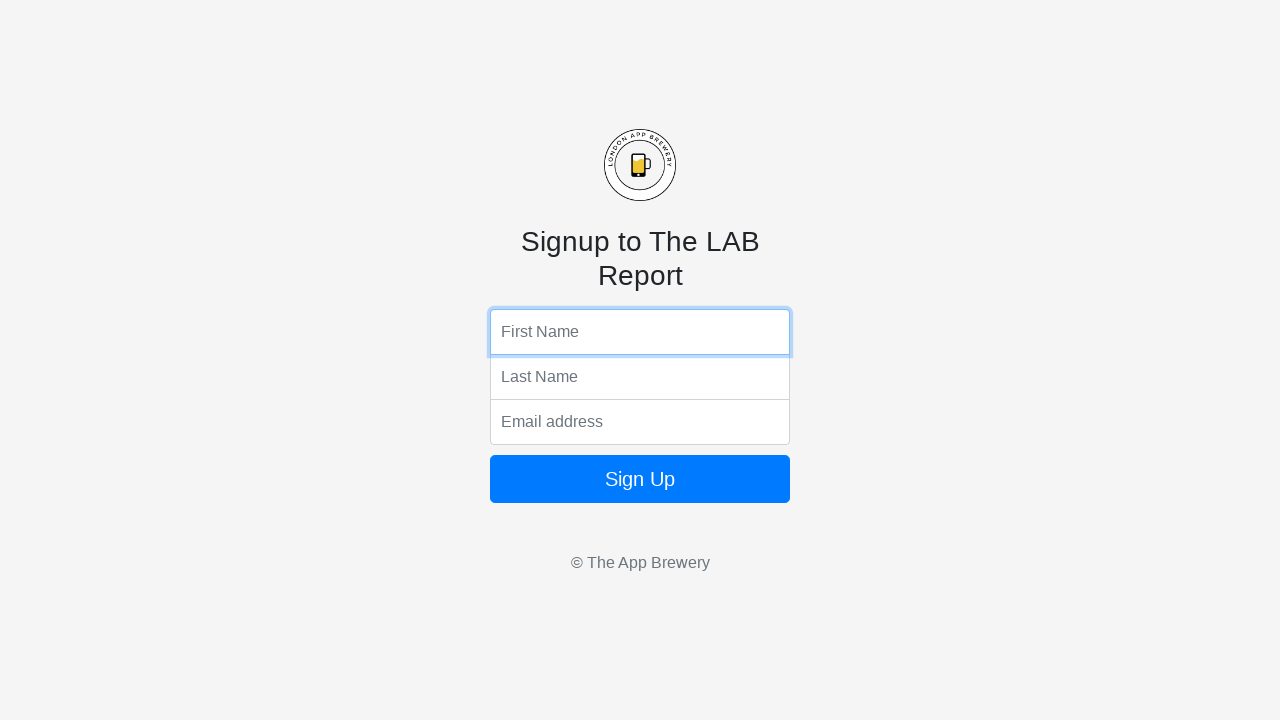

Sign-up form loaded and visible
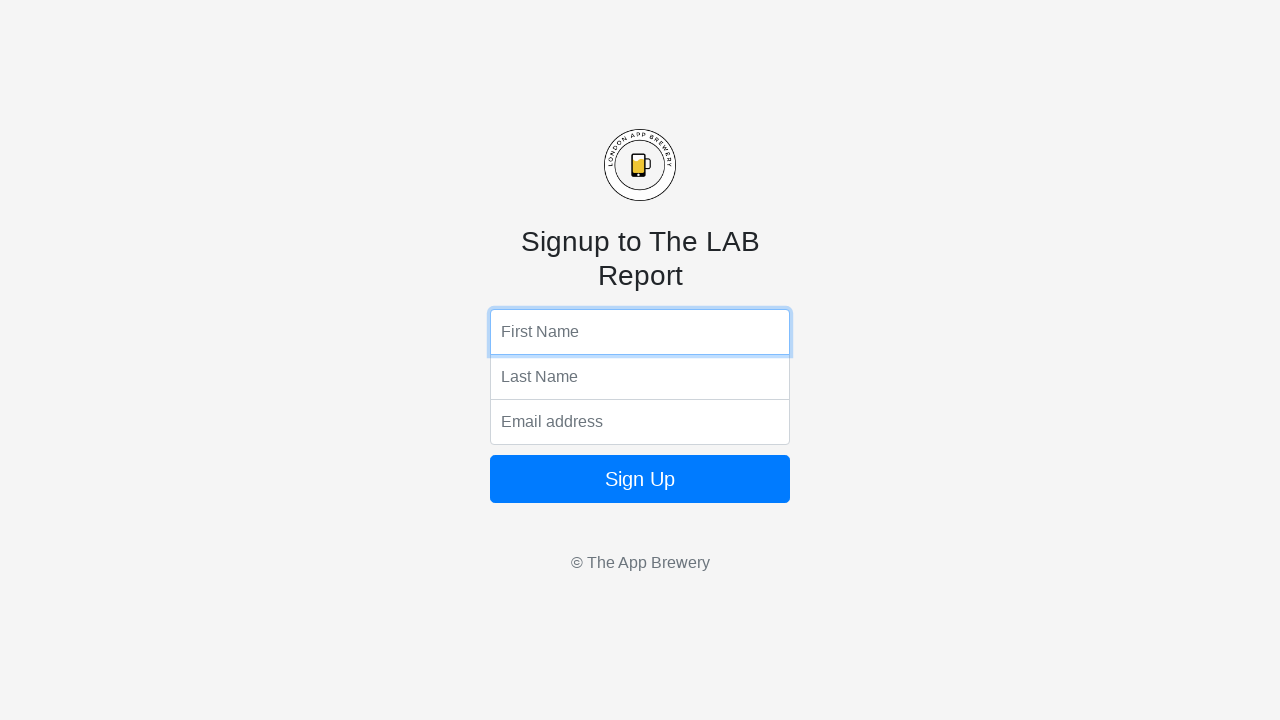

Filled first name field with 'john' on form.form-signin input[name='fName']
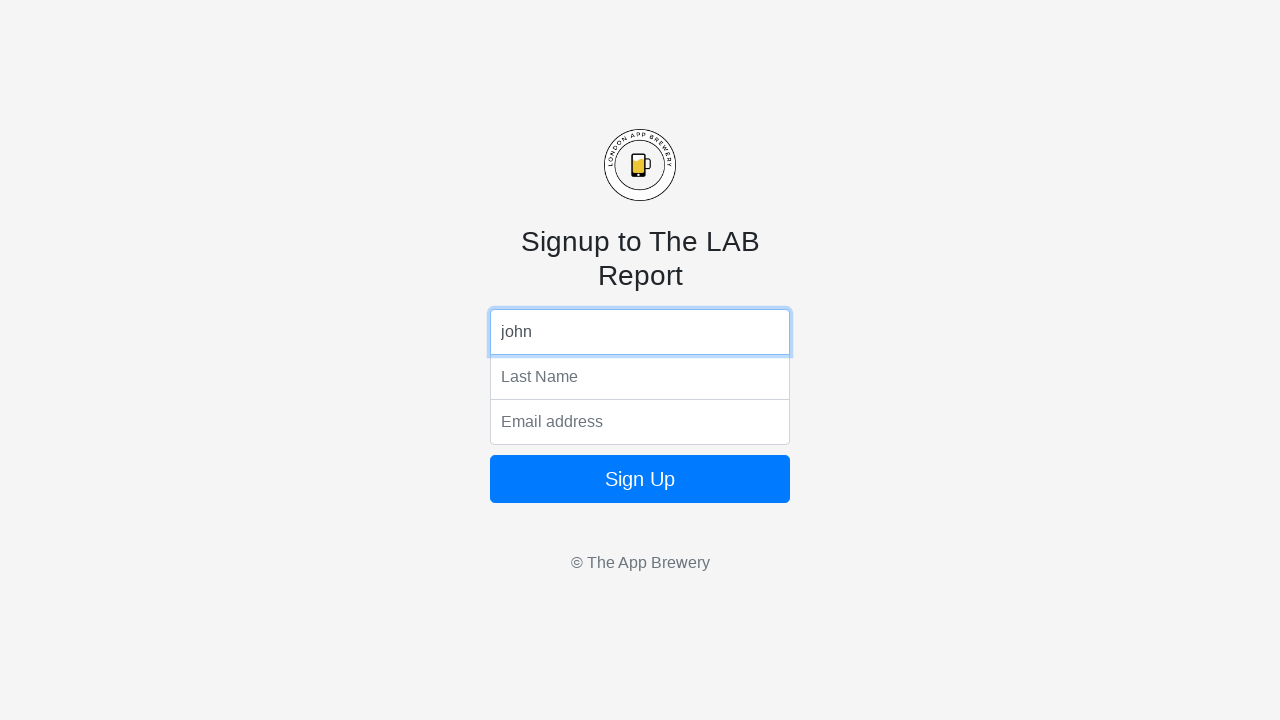

Filled last name field with 'smith' on form.form-signin input[name='lName']
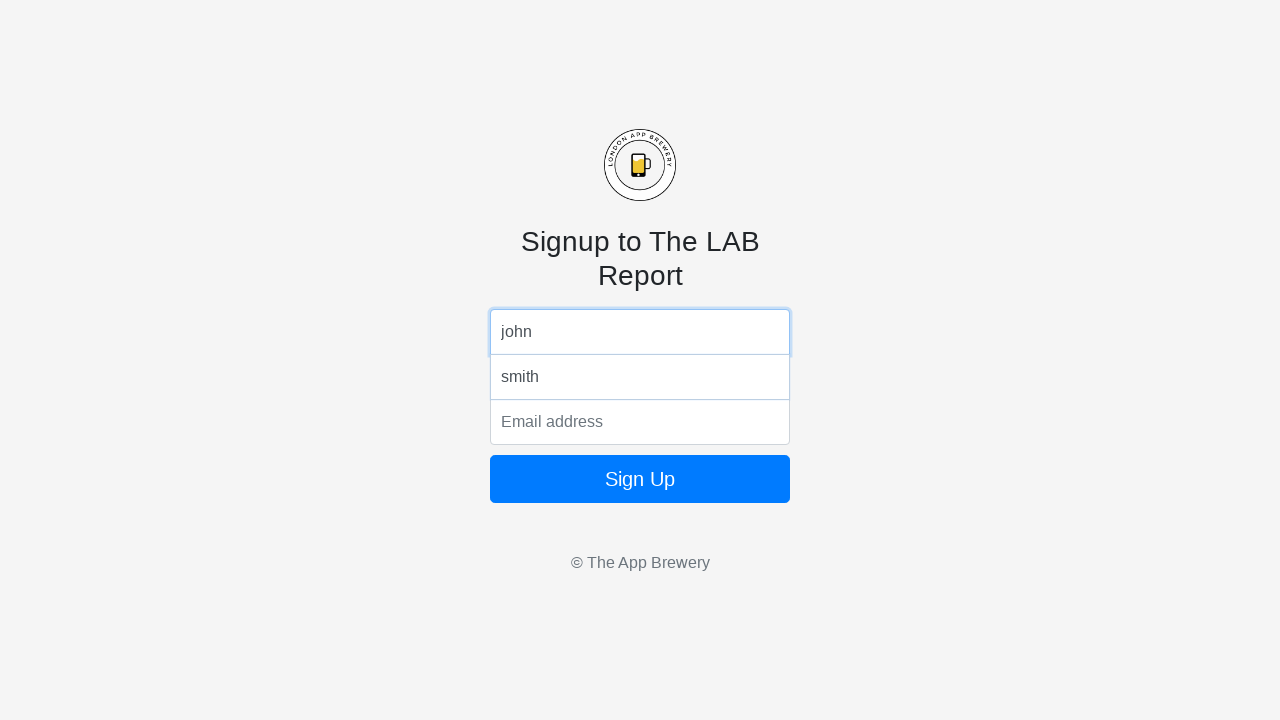

Filled email field with 'john.smith@gmail.com' on form.form-signin input[name='email']
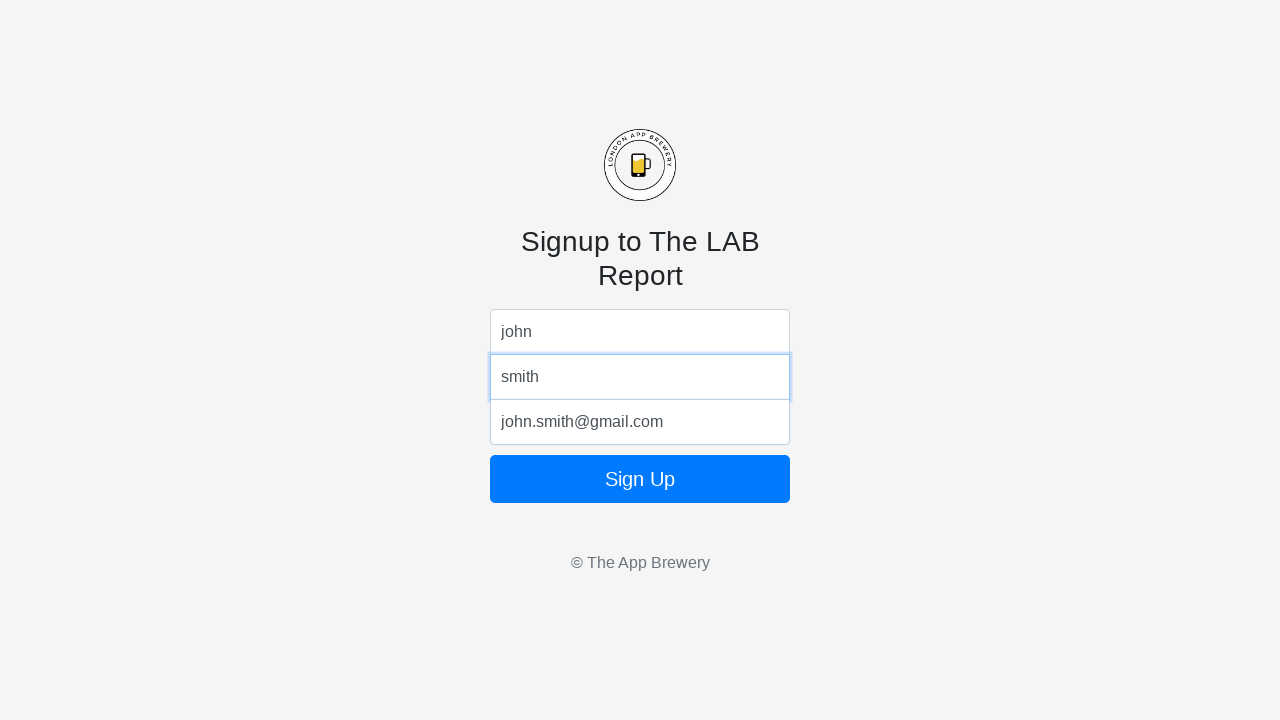

Submitted form by pressing Enter on submit button on form.form-signin button[type='submit']
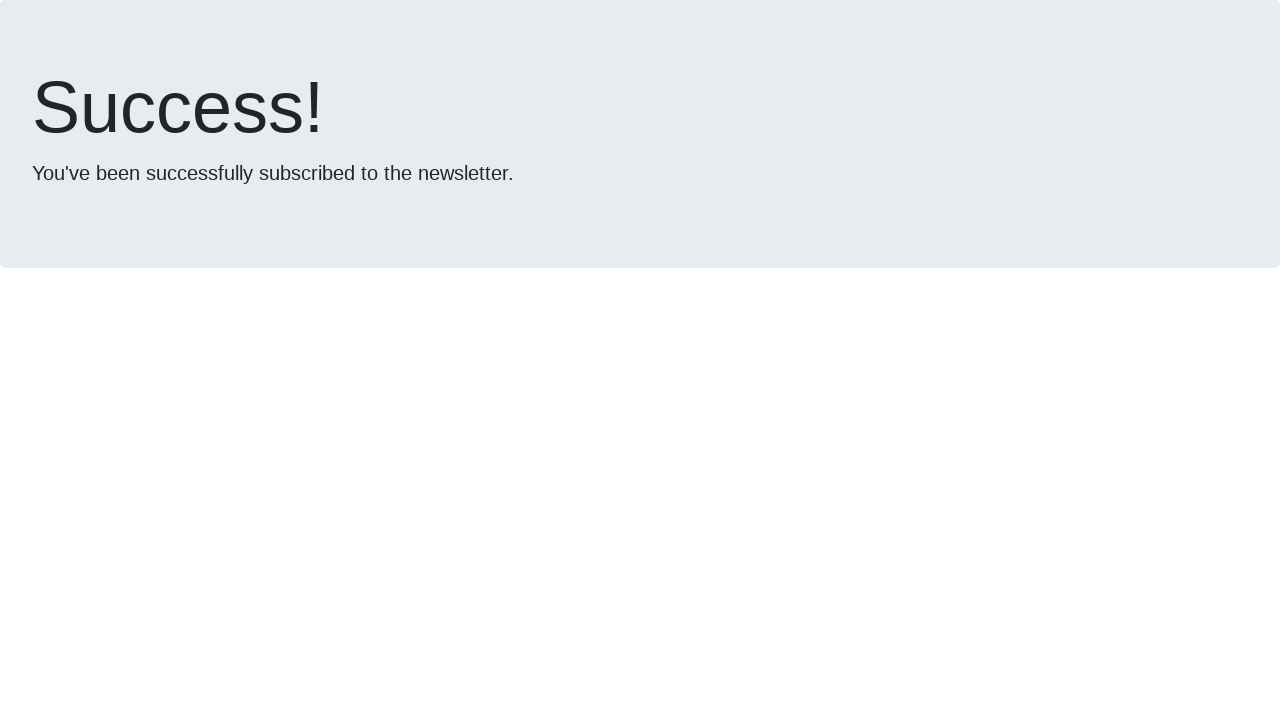

Waited 3 seconds for form submission to process
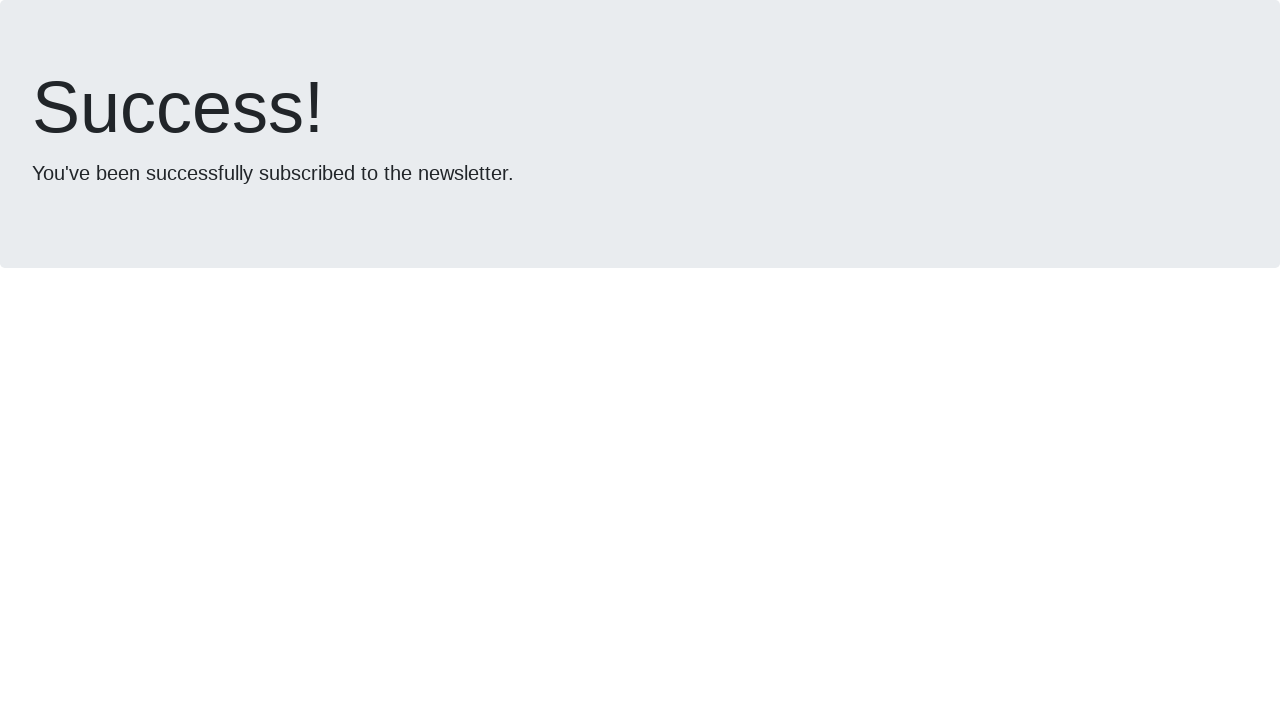

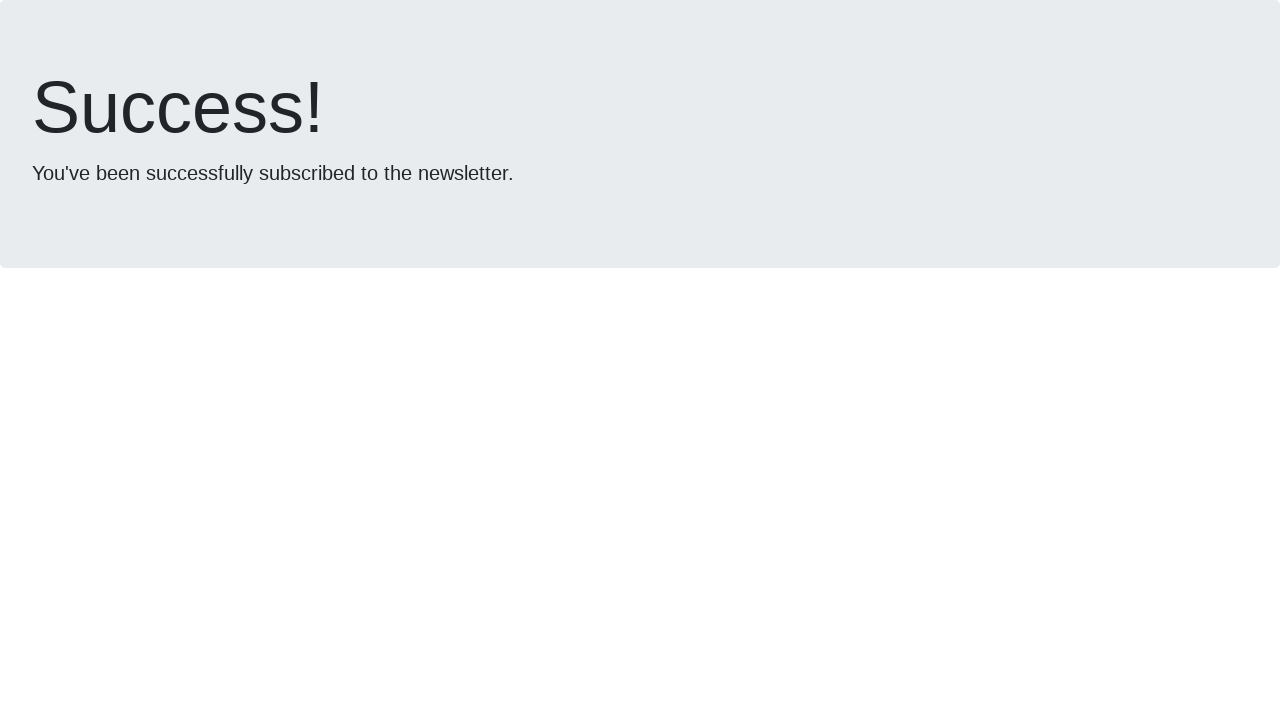